Navigates to a washing machine monitoring page and verifies that the status information table is displayed

Starting URL: http://monitor.isesa.com.tw/monitor/?code=ehuYvg

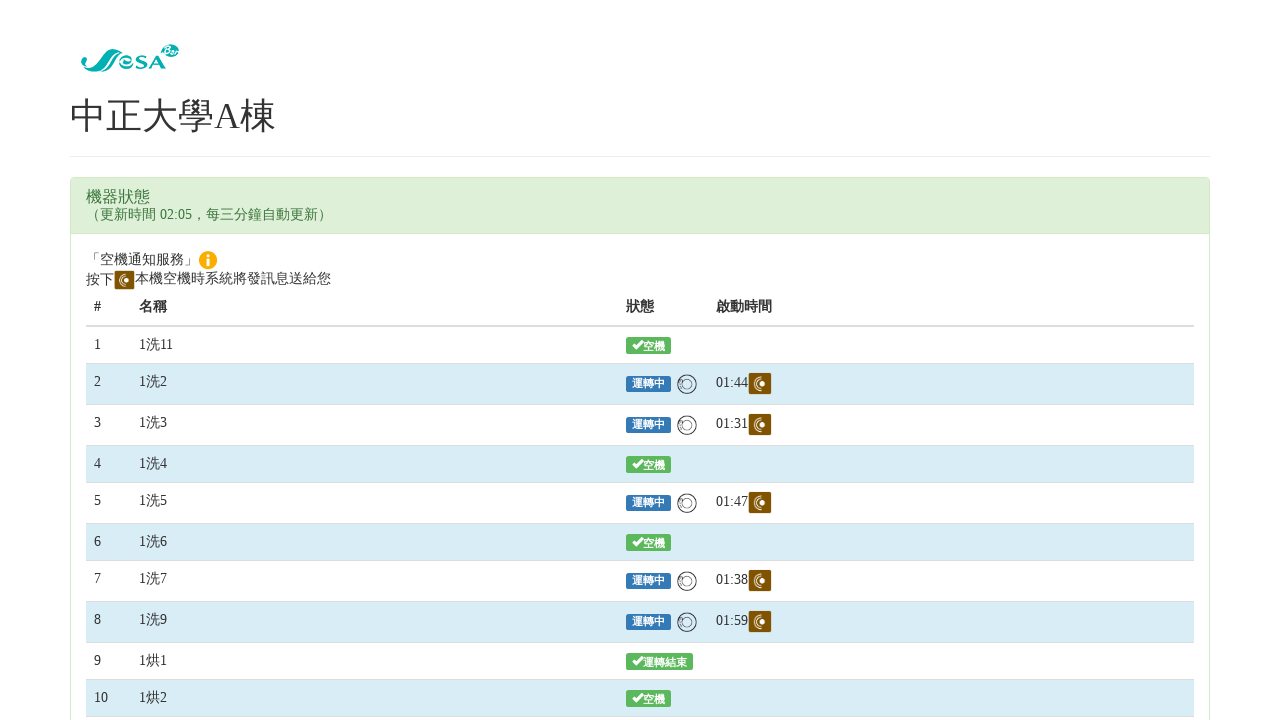

Waited for status information table body to load
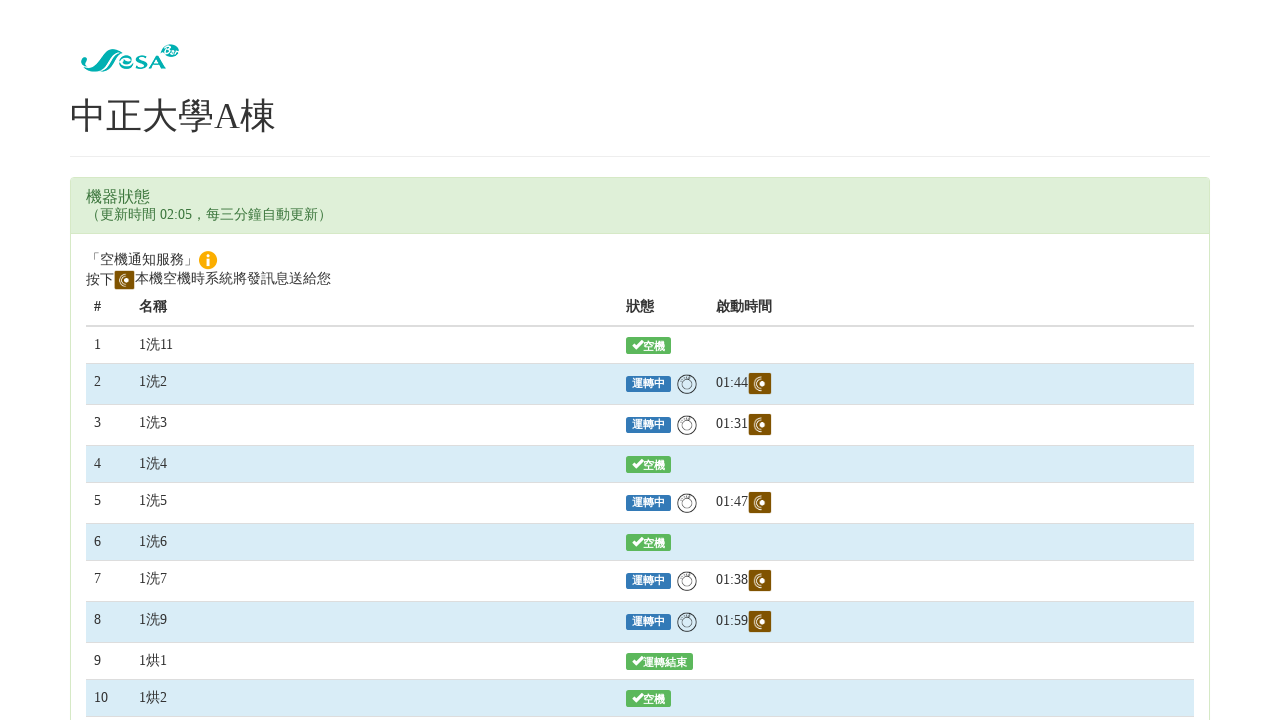

Verified that washing machine status table rows are displayed
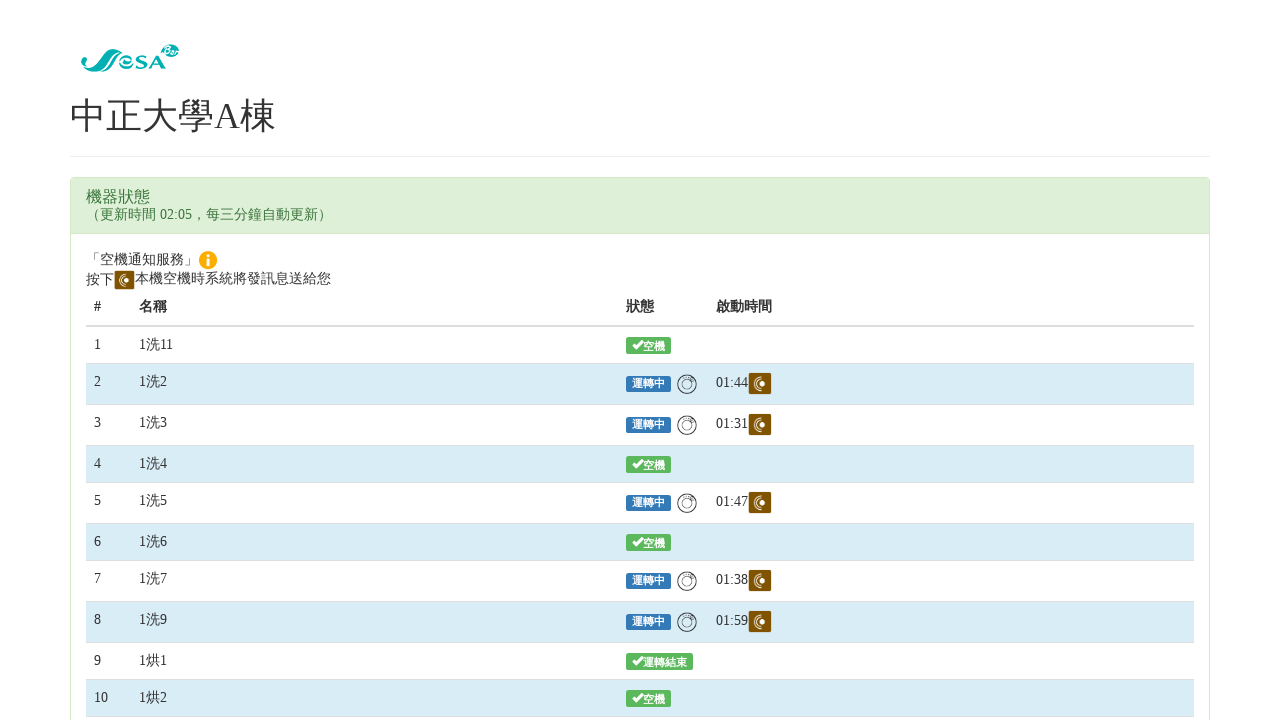

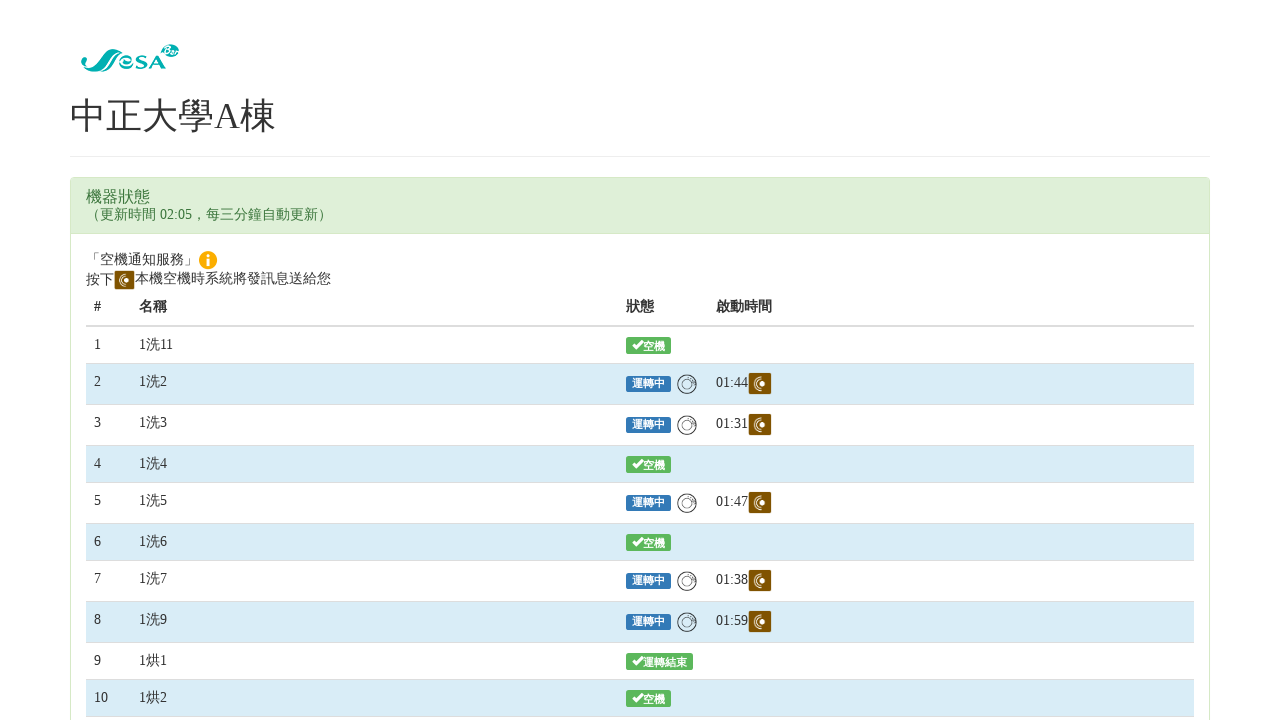